Tests nested frame navigation by clicking on the Nested Frames link, switching to nested frames, and accessing content within the middle frame

Starting URL: https://the-internet.herokuapp.com/

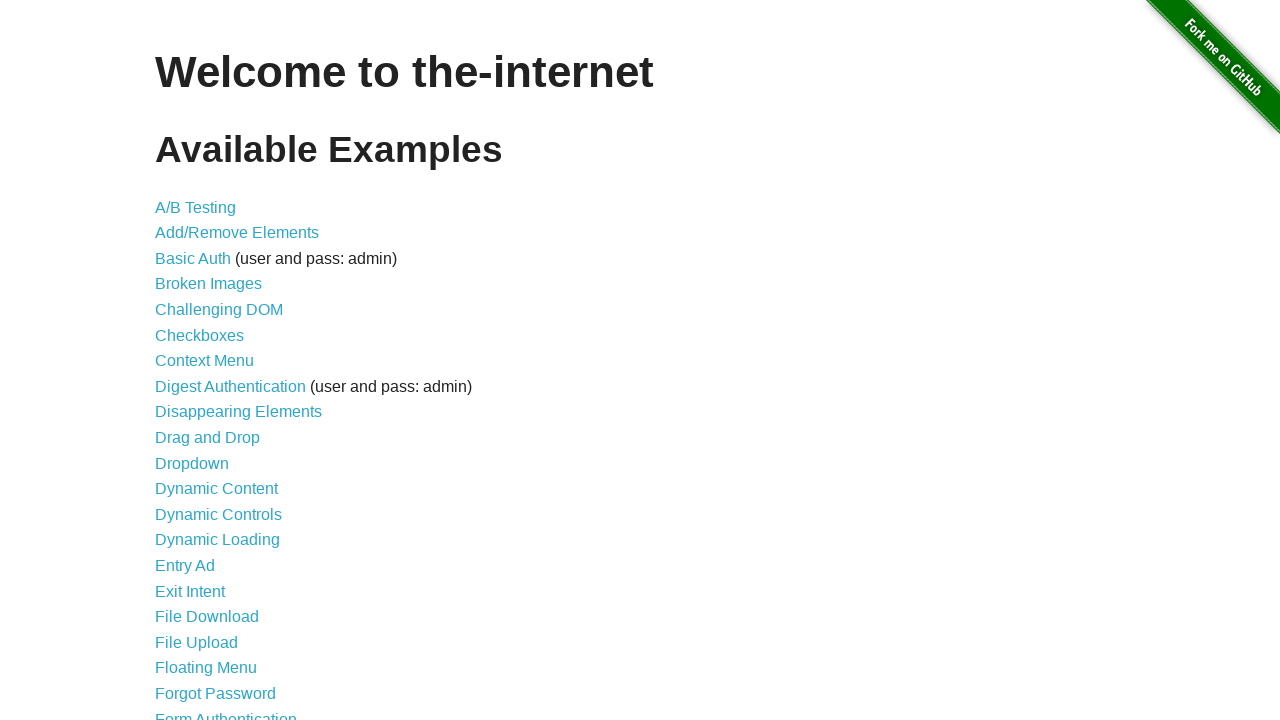

Clicked on the Nested Frames link at (210, 395) on xpath=//a[text()='Nested Frames']
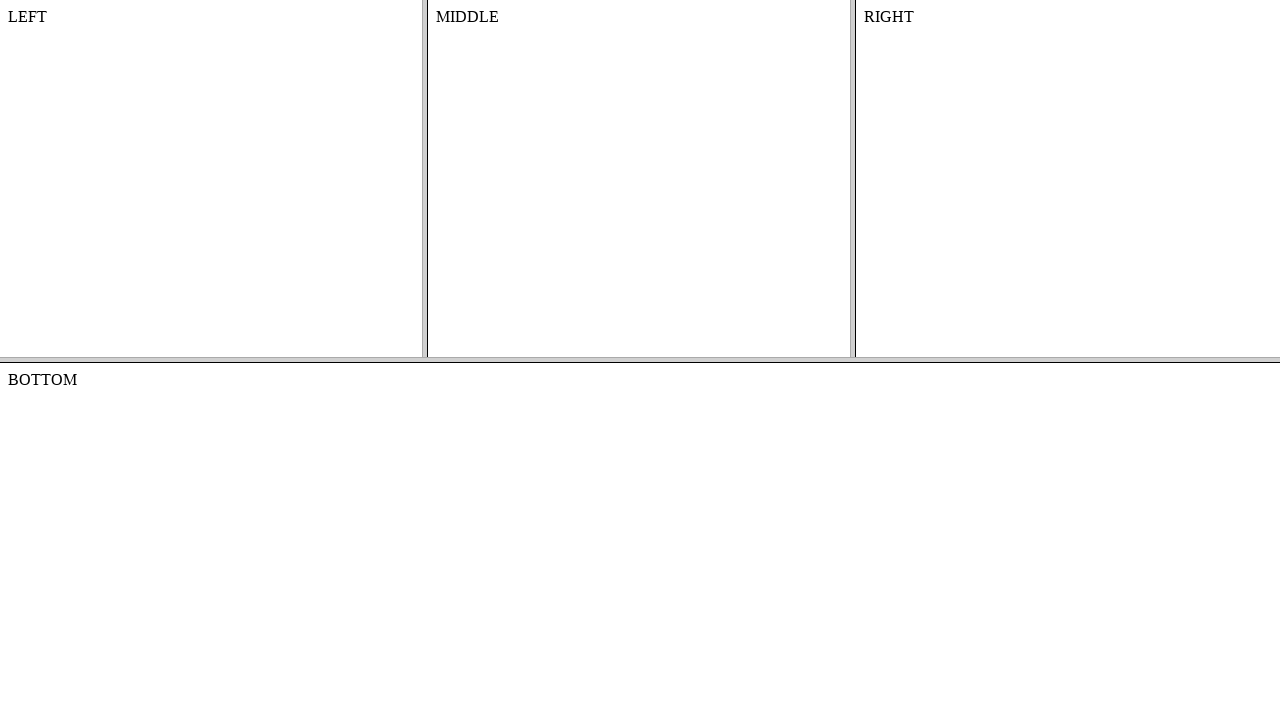

Located and switched to top frame
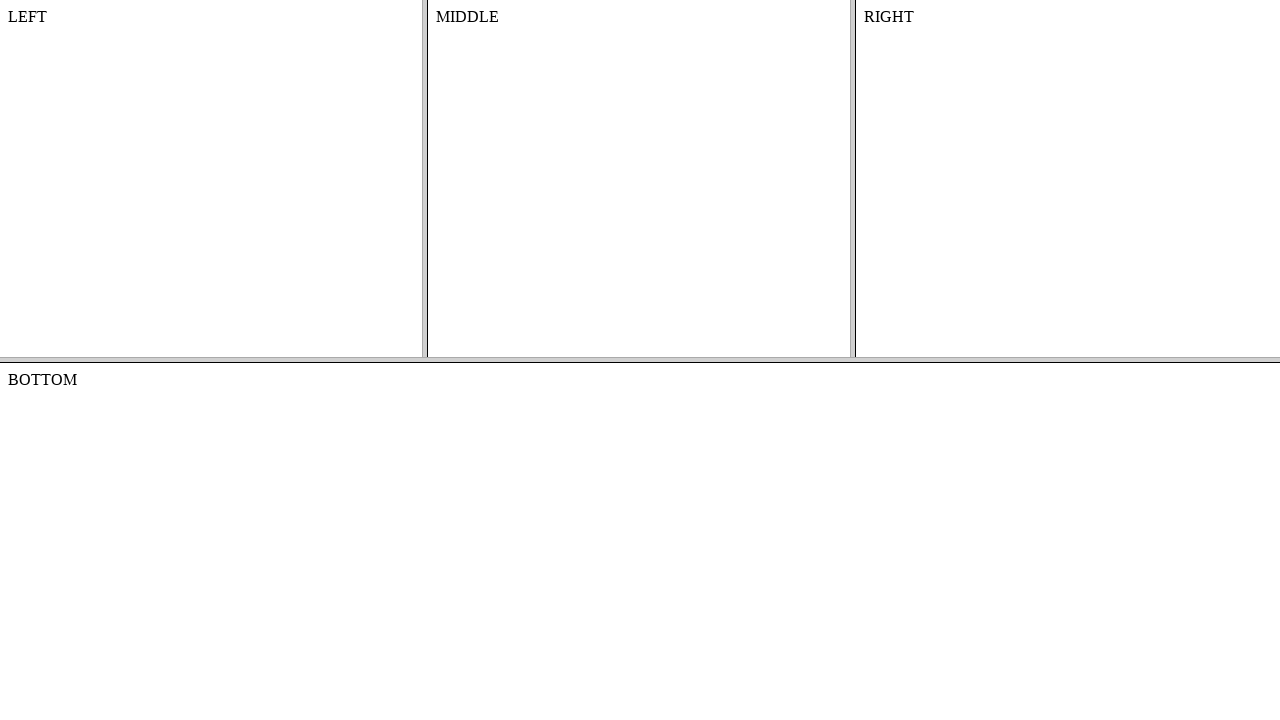

Located and switched to middle frame within the top frame
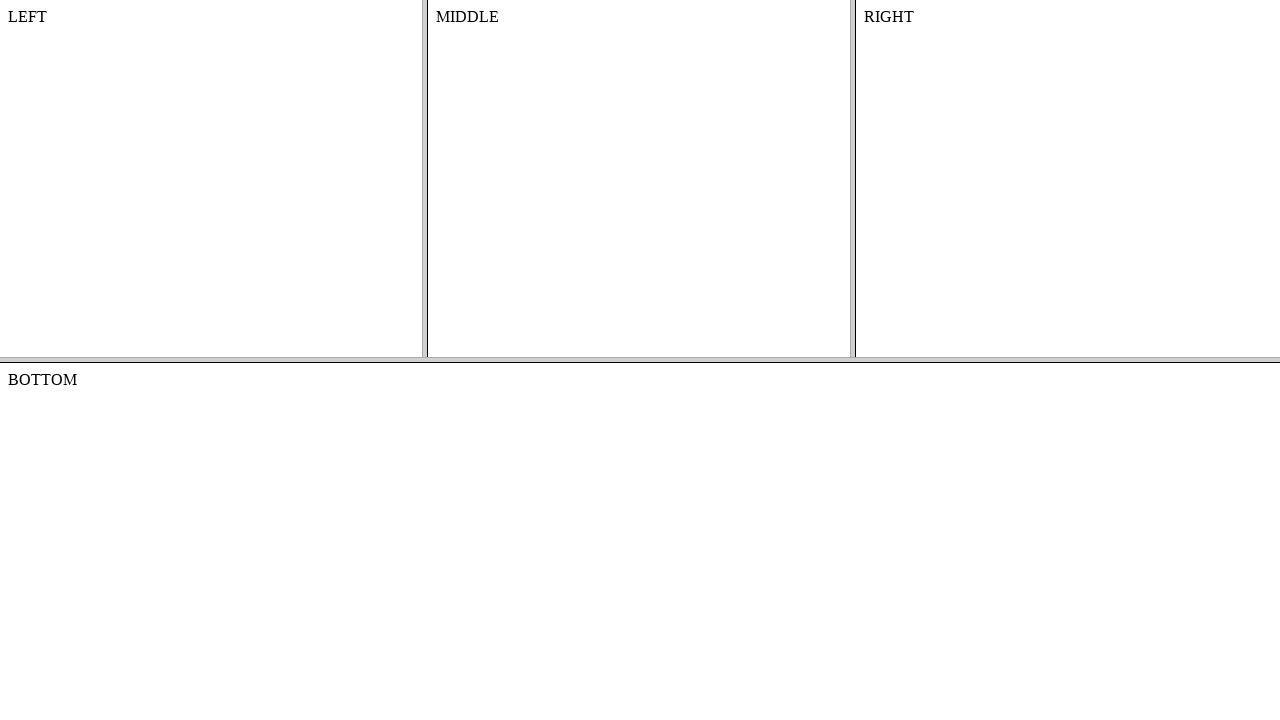

Retrieved text content from middle frame: 'MIDDLE'
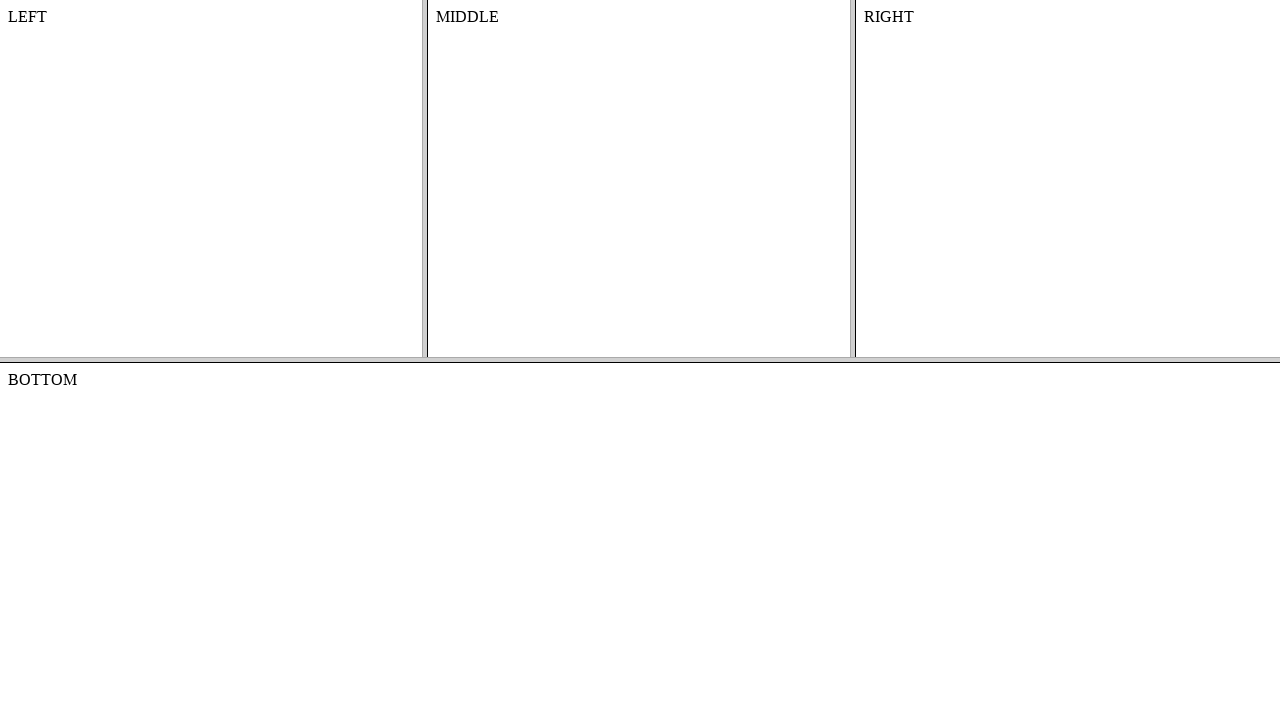

Printed content text: 'MIDDLE'
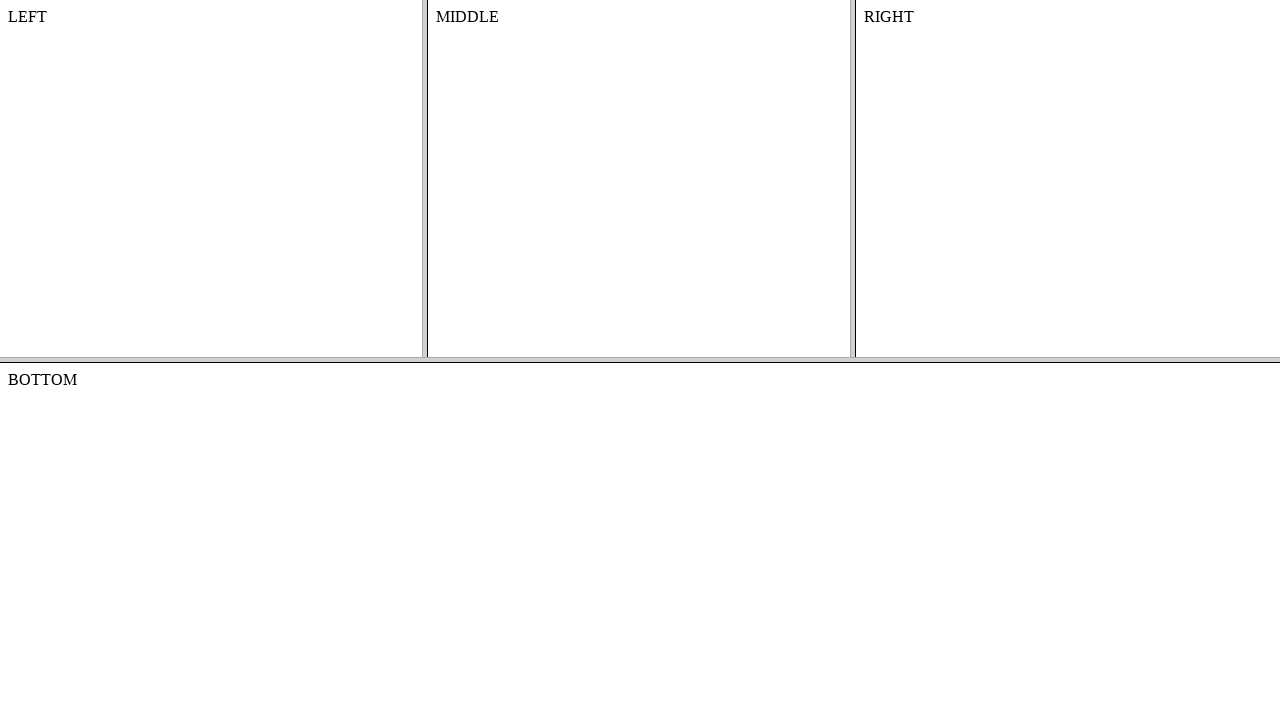

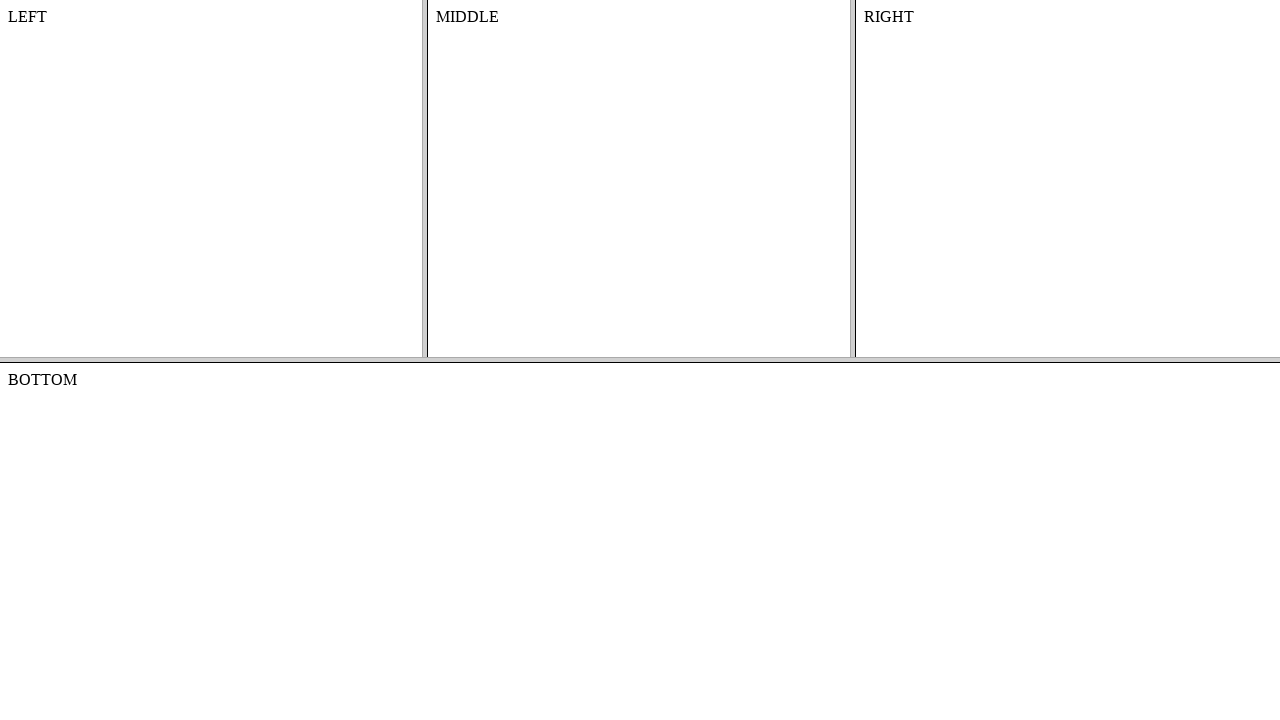